Tests a training ground page by typing text into an input field and clicking a button

Starting URL: https://techstepacademy.com/training-ground/

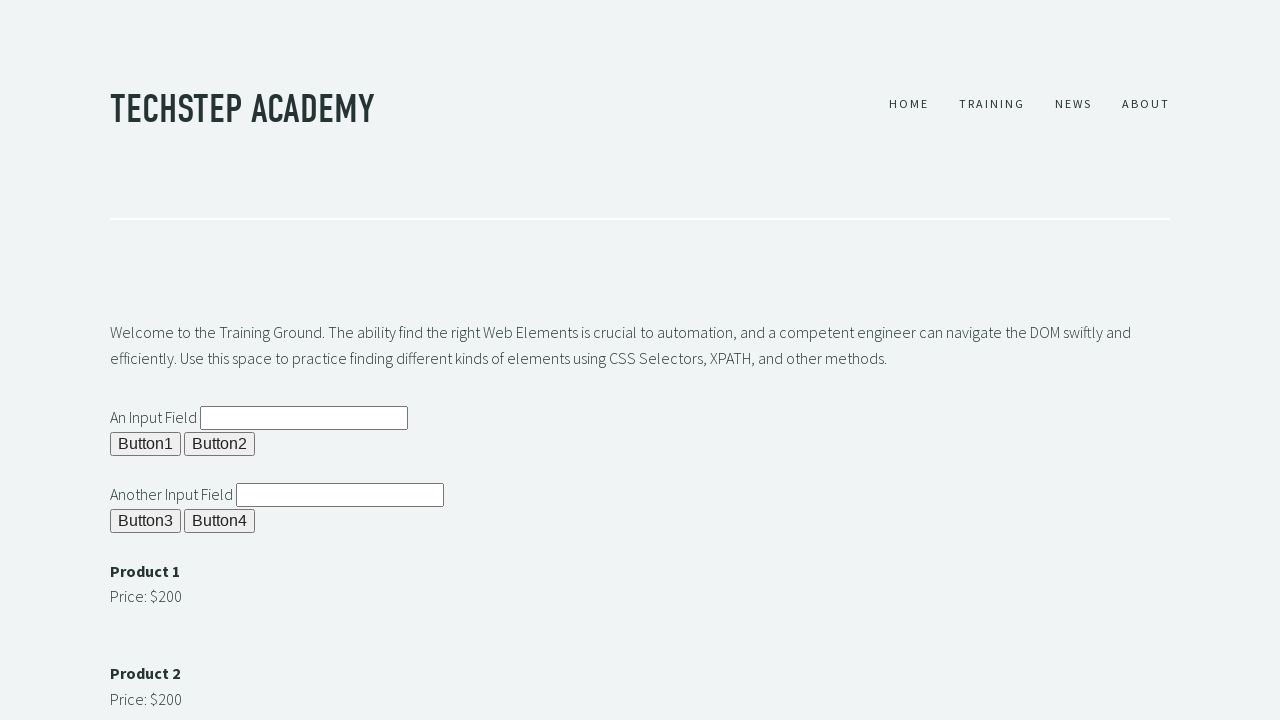

Cleared the input field on #ipt1
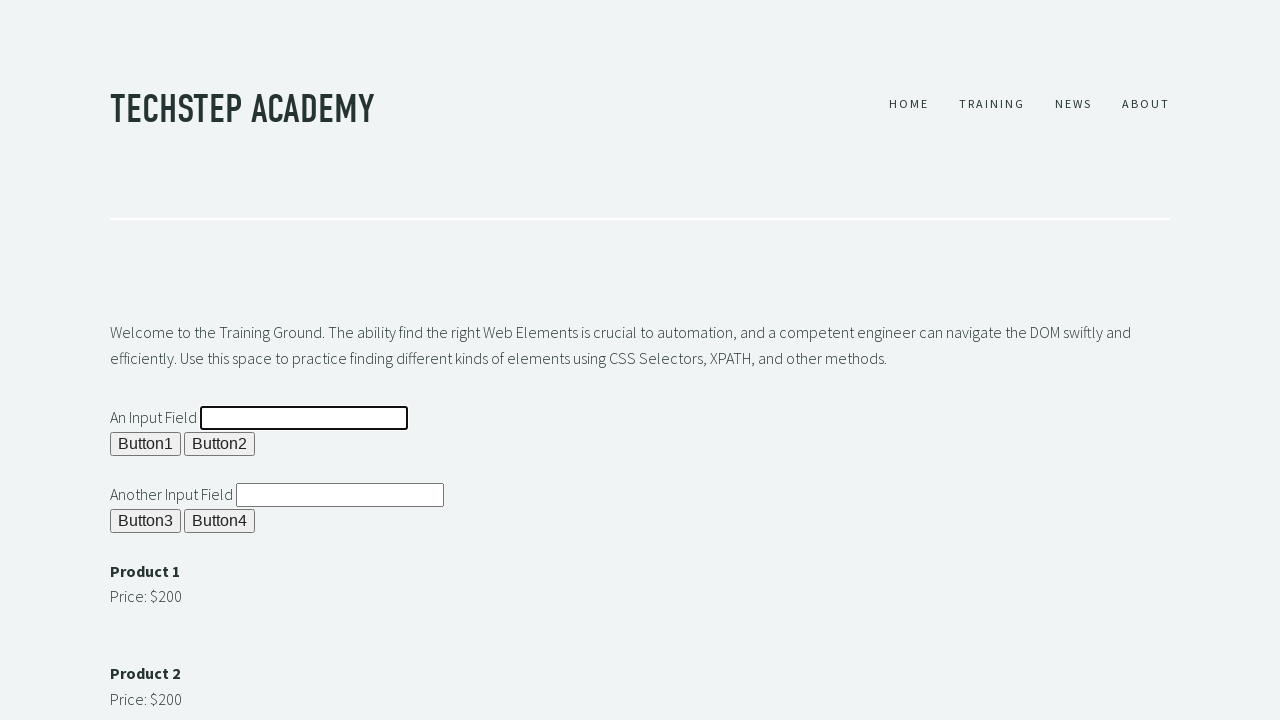

Typed 'it worked!' into the input field on #ipt1
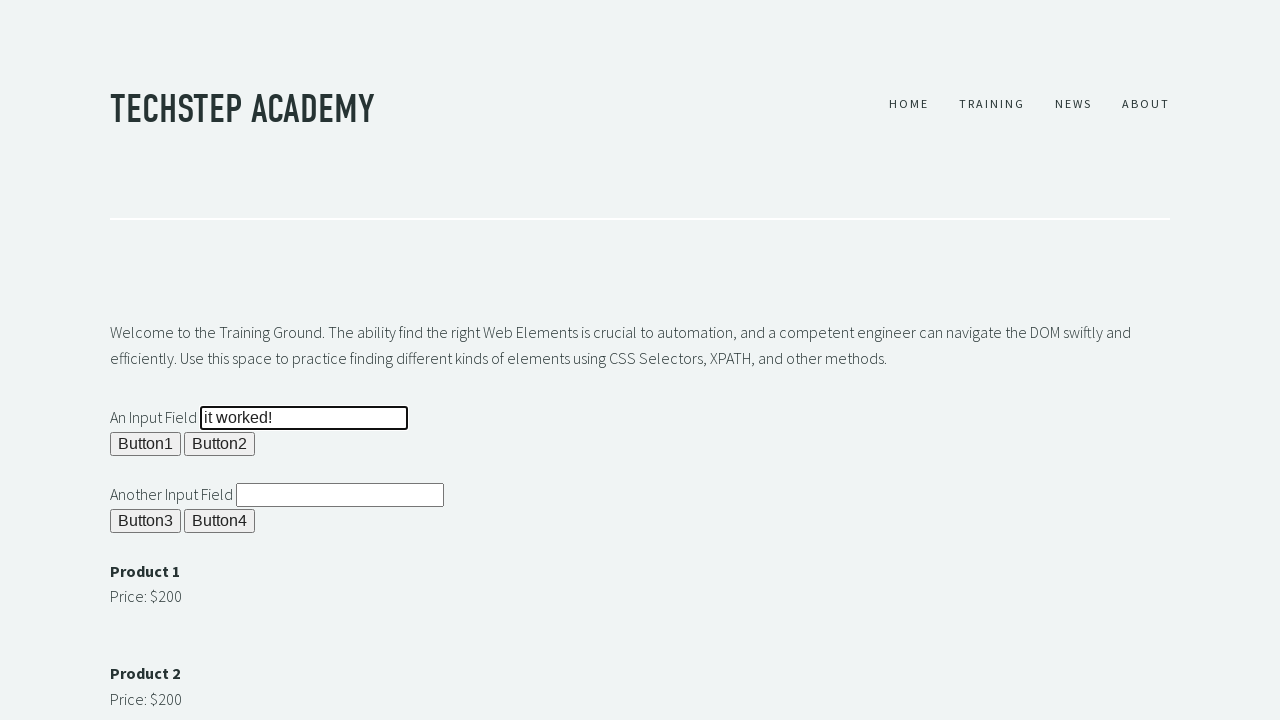

Clicked button 1 at (146, 444) on #b1
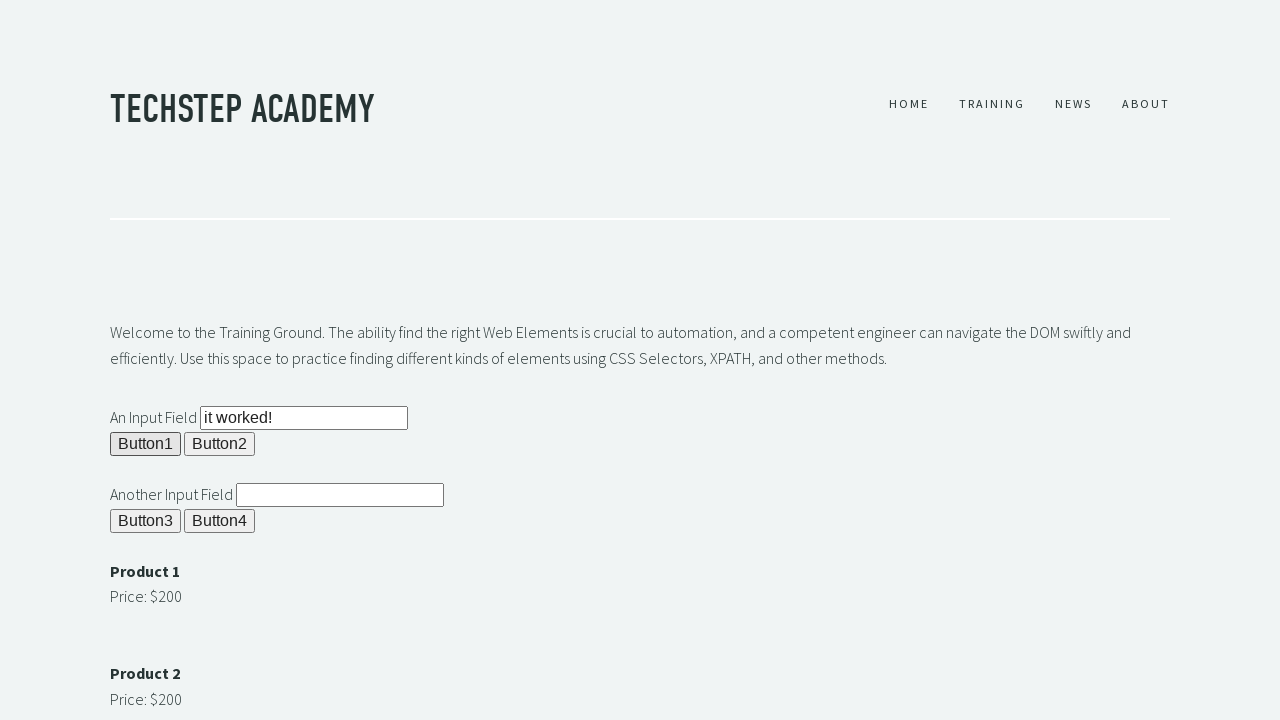

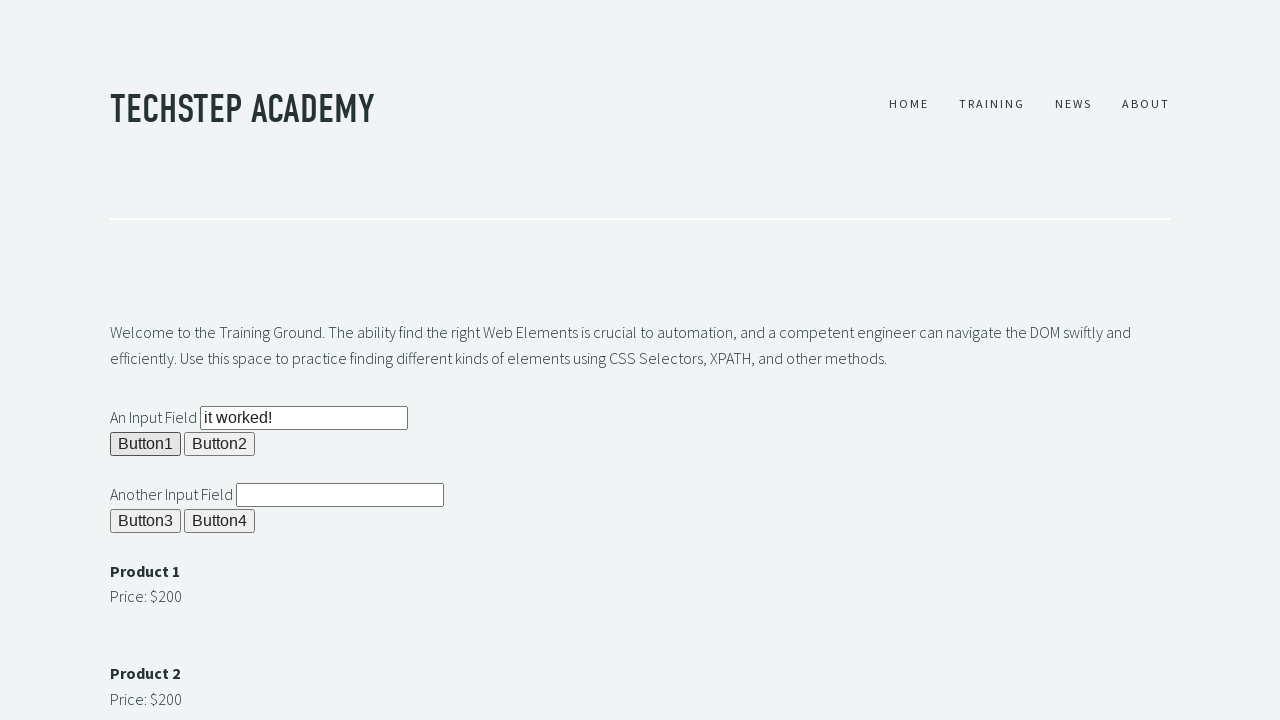